Tests successful login flow by entering valid credentials and verifying navigation to inventory page with product items displayed

Starting URL: https://www.saucedemo.com/

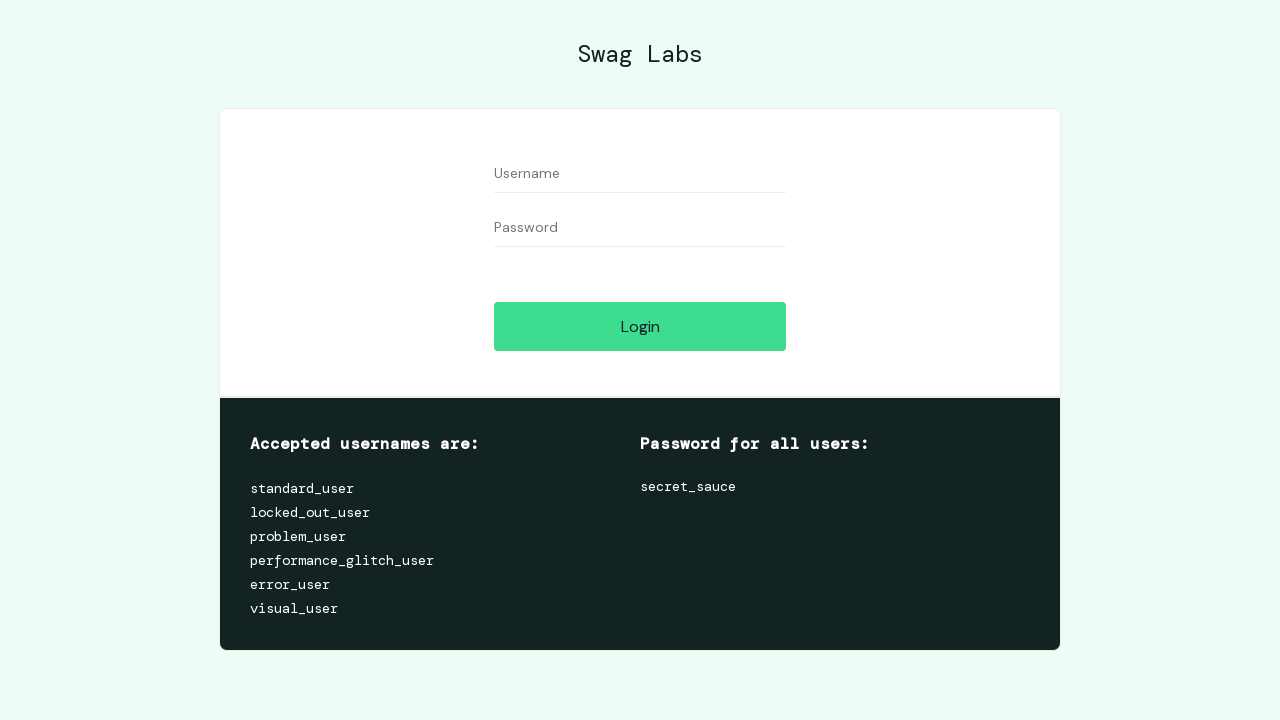

Filled username field with 'standard_user' on #user-name
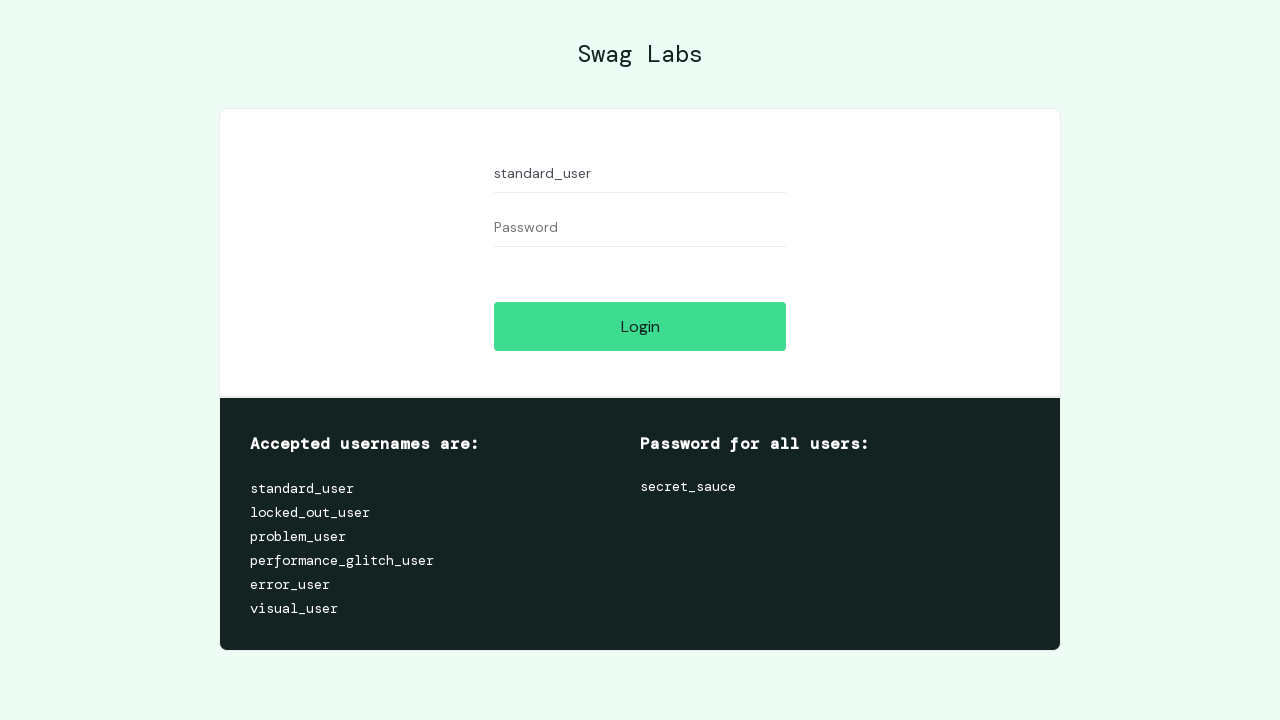

Filled password field with valid password on #password
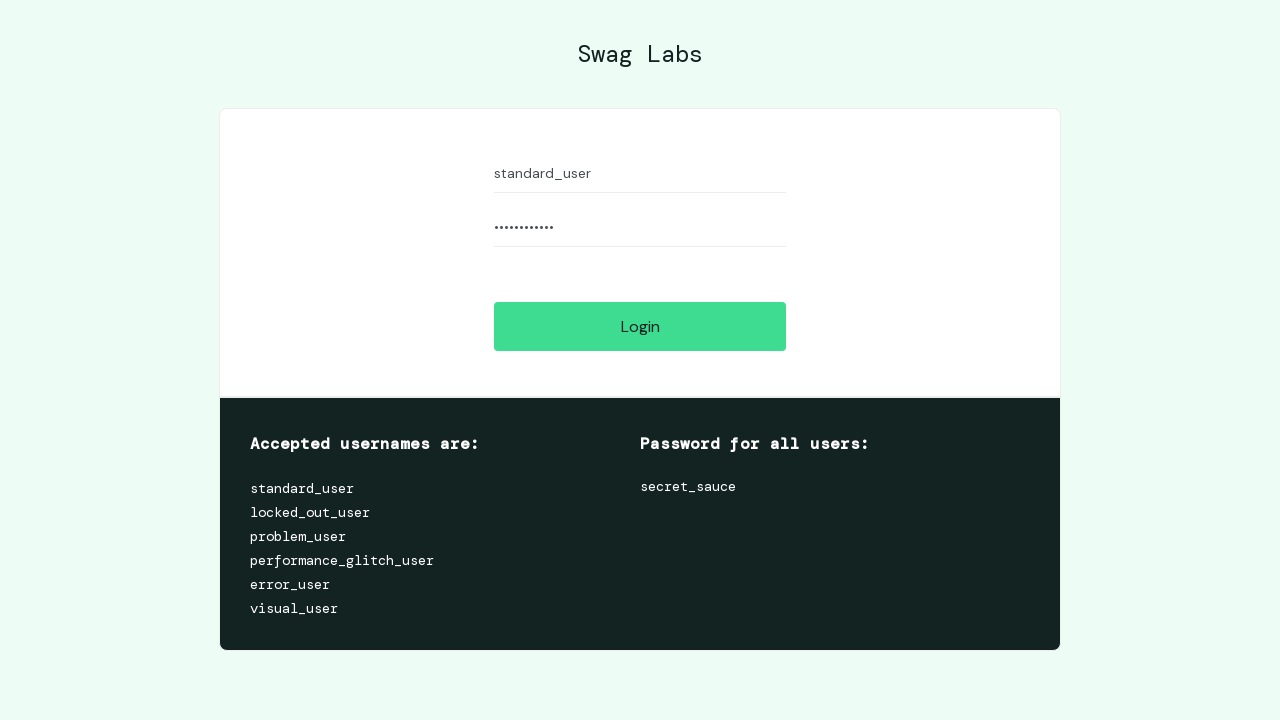

Clicked login button at (640, 326) on #login-button
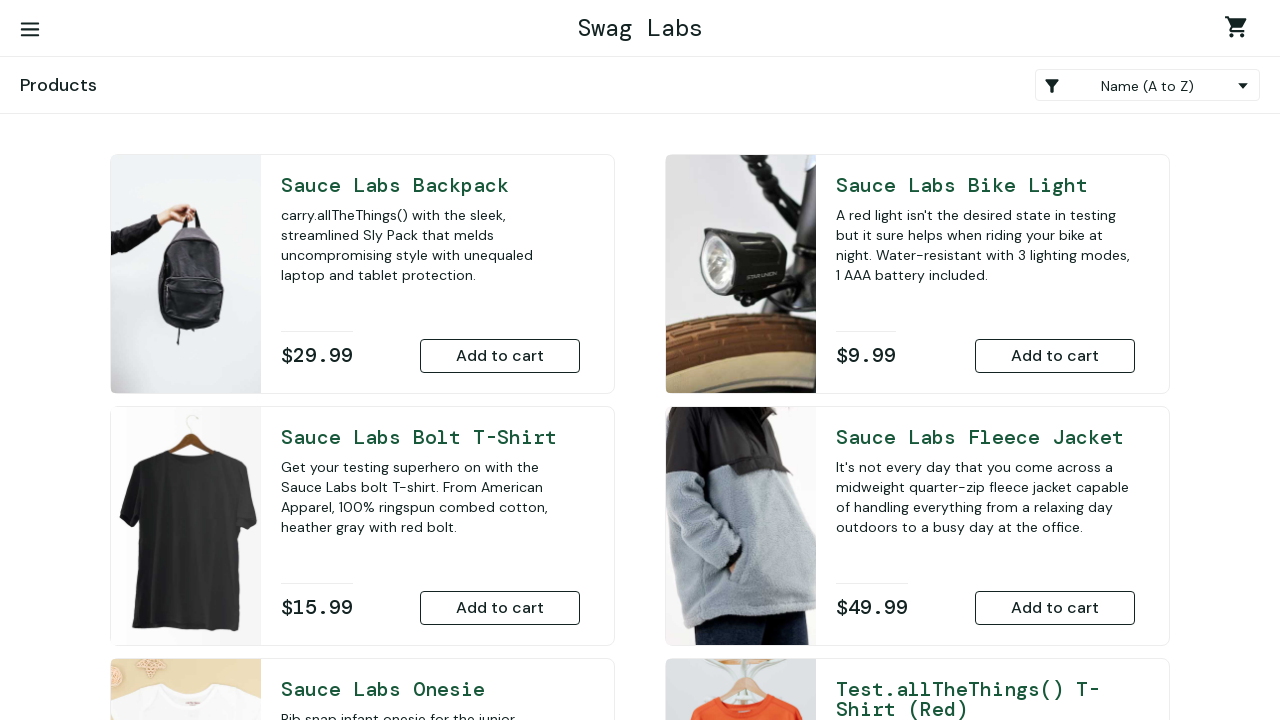

Navigated to inventory page successfully
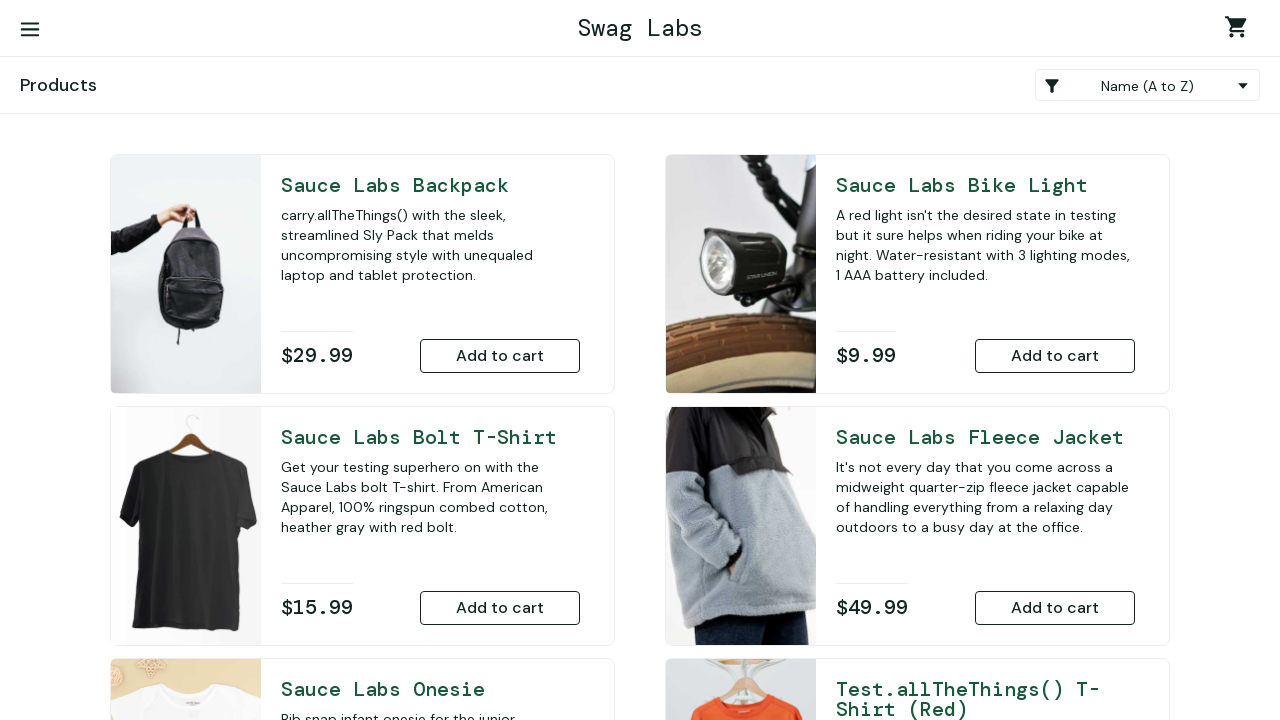

Inventory items loaded on page
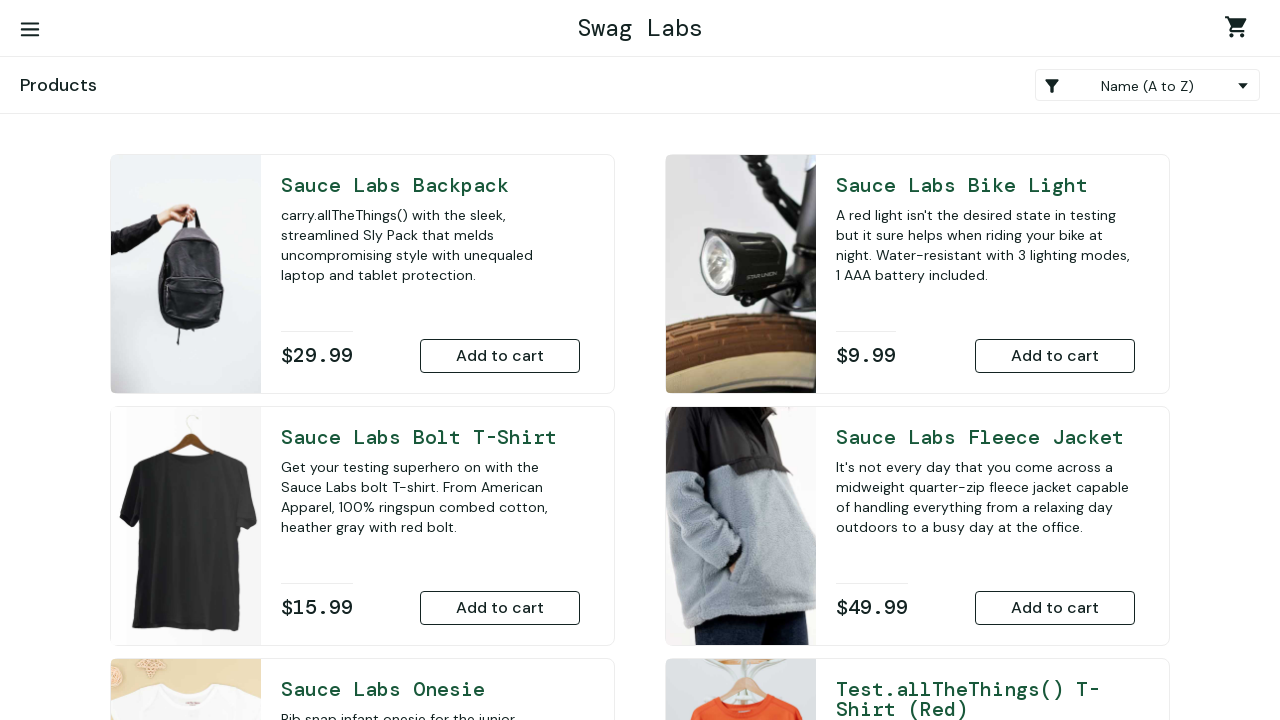

Retrieved 6 inventory items from page
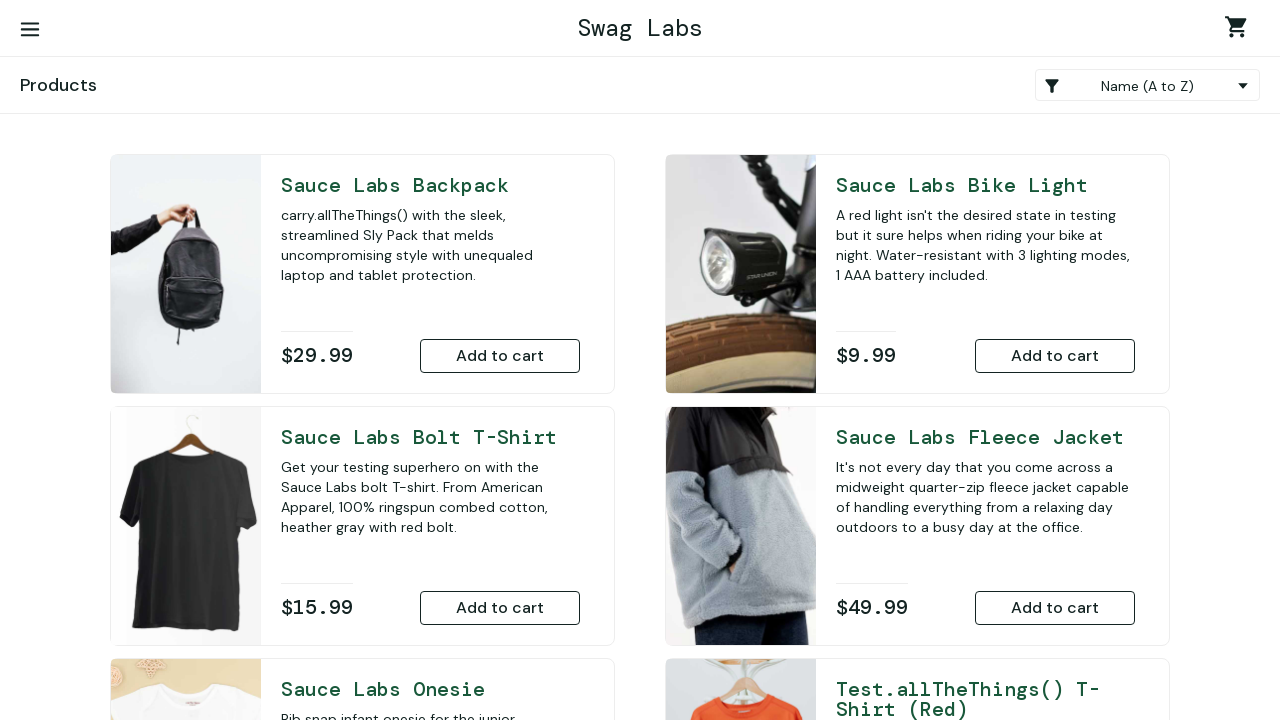

Assertion passed: inventory items are present on page
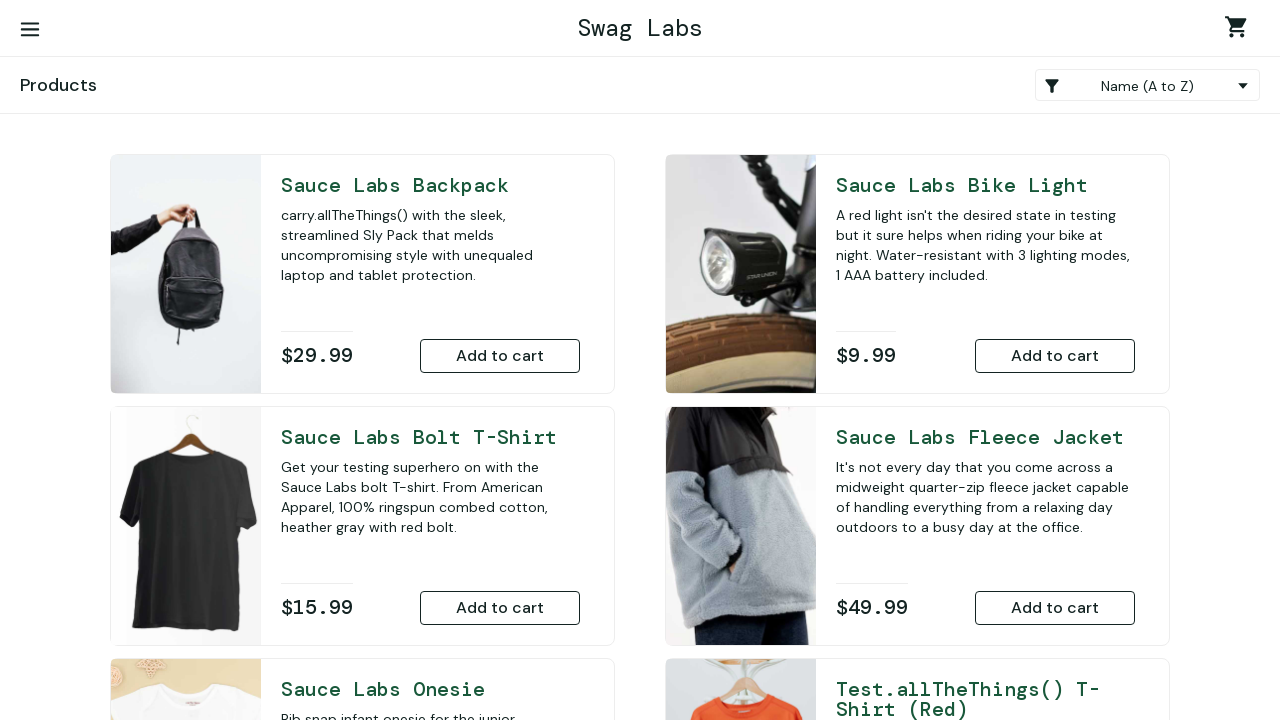

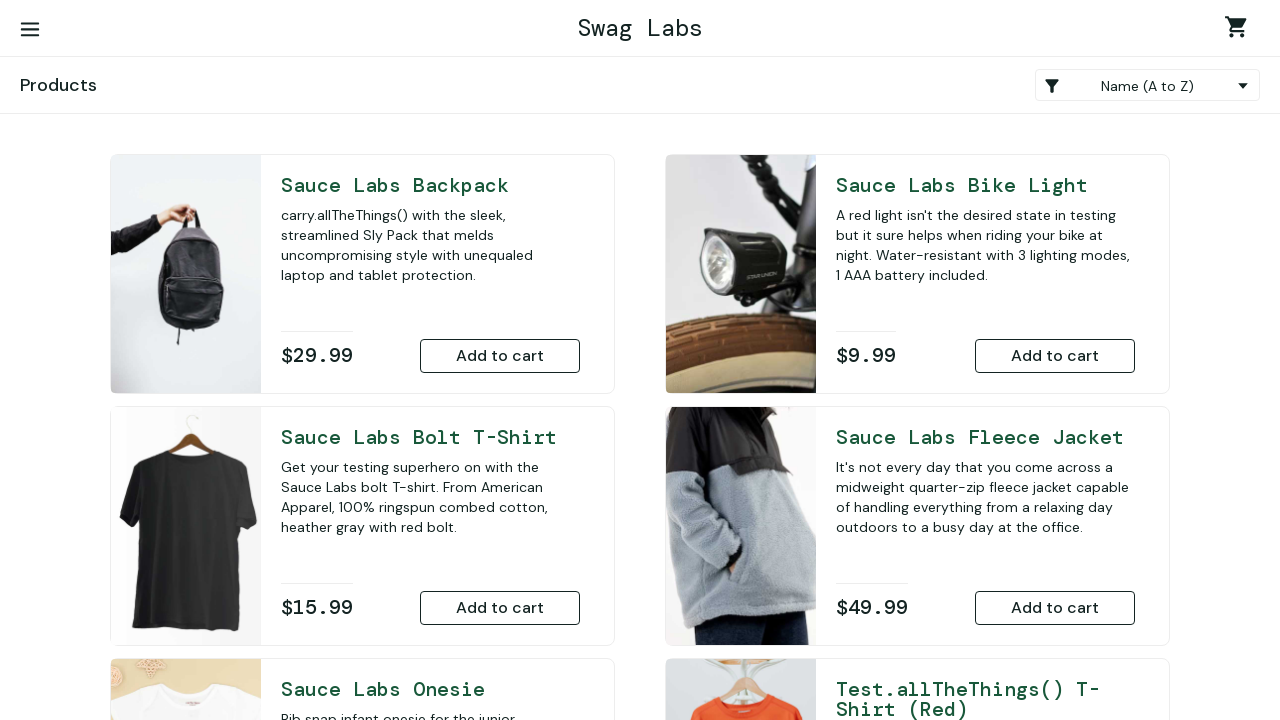